Navigates to WiseQuarter website and verifies the current URL matches the expected URL

Starting URL: https://www.wisequarter.com/

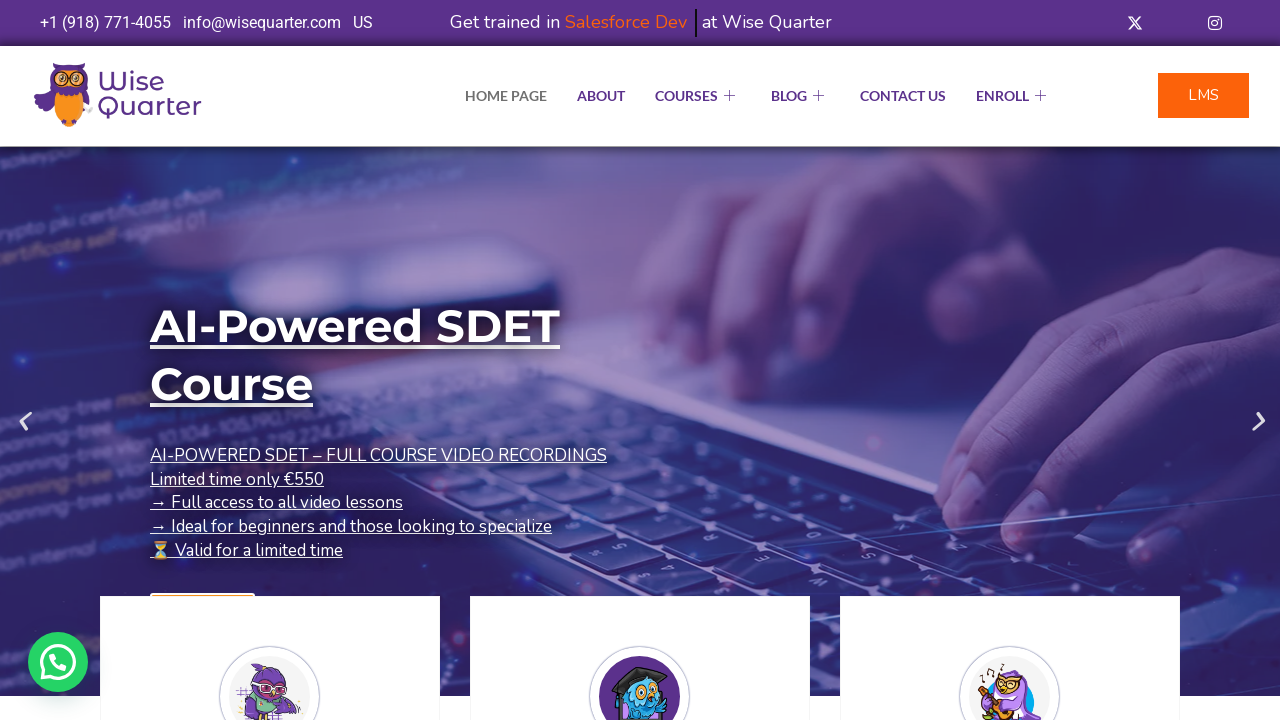

Retrieved current page URL
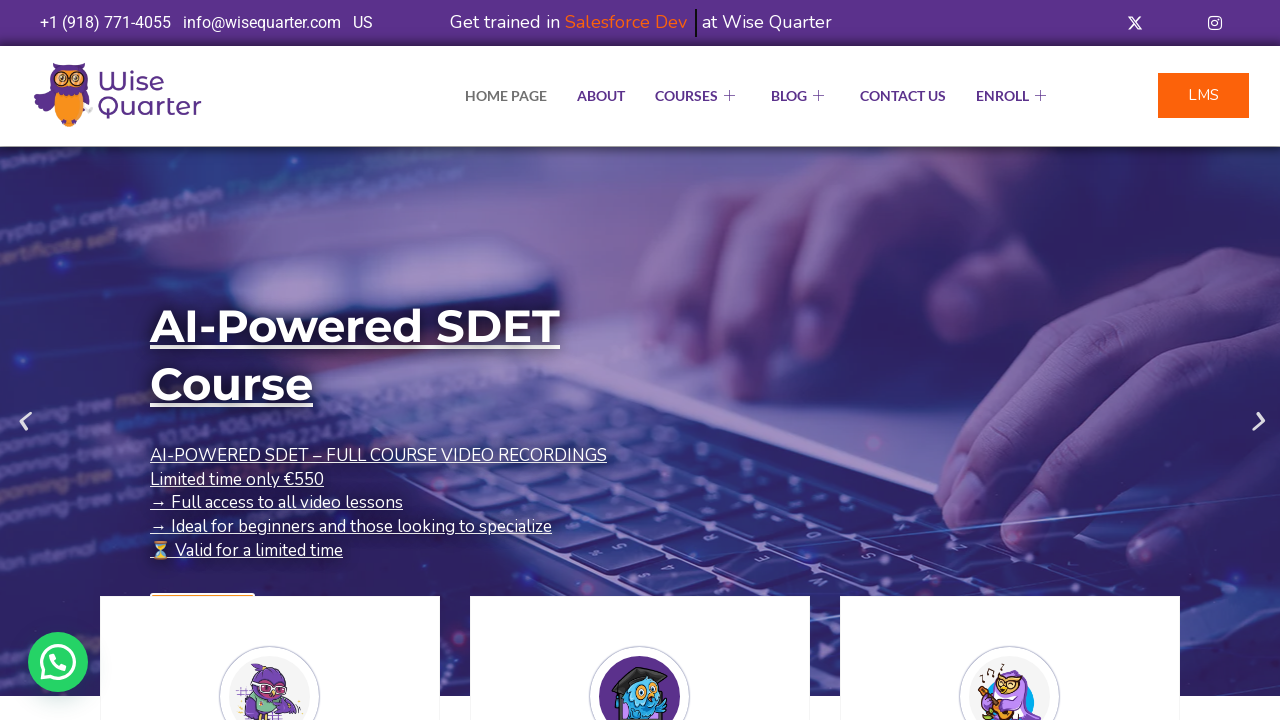

URL verification passed - current URL matches expected URL
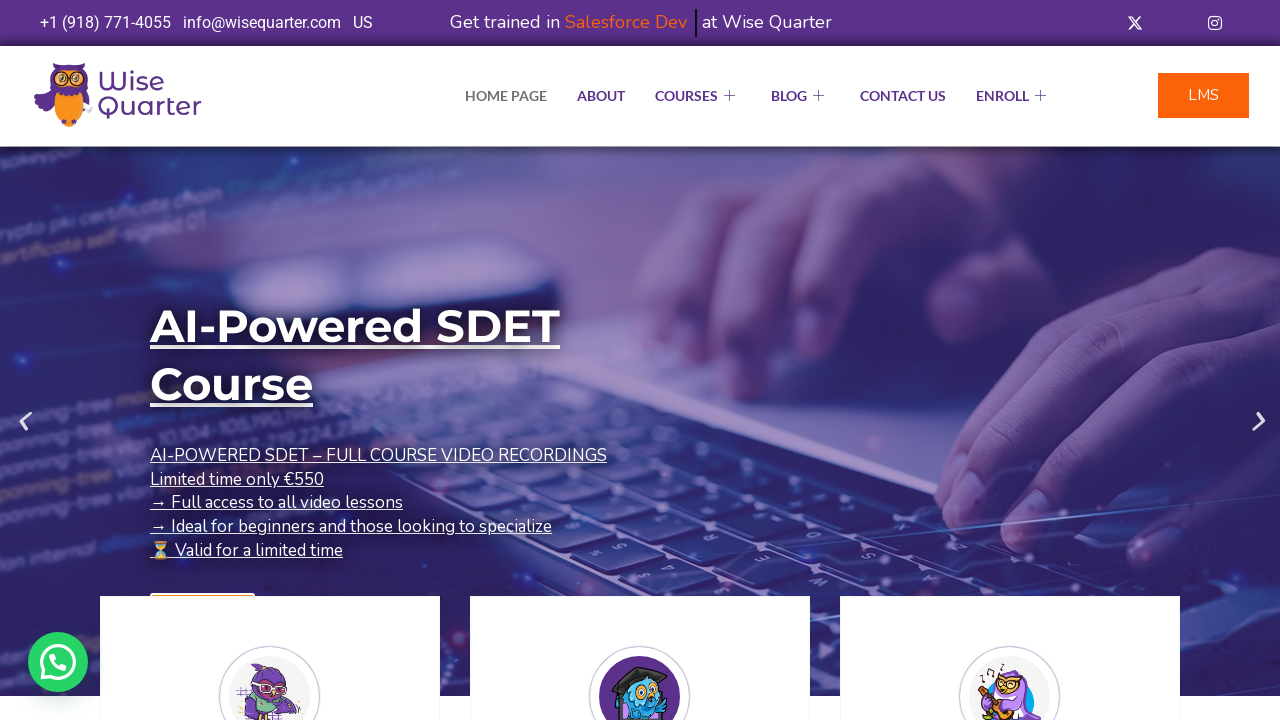

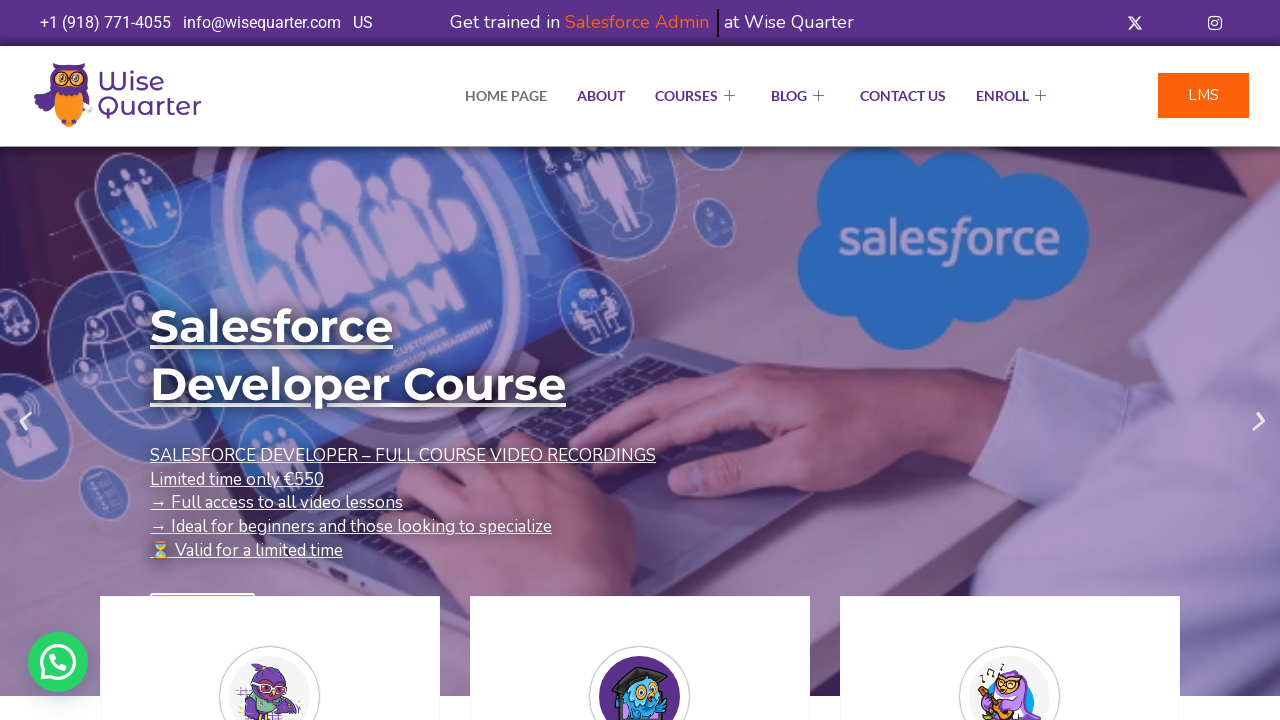